Tests form interaction on a practice site by entering a name in an input field and selecting a radio button

Starting URL: https://testautomationpractice.blogspot.com/

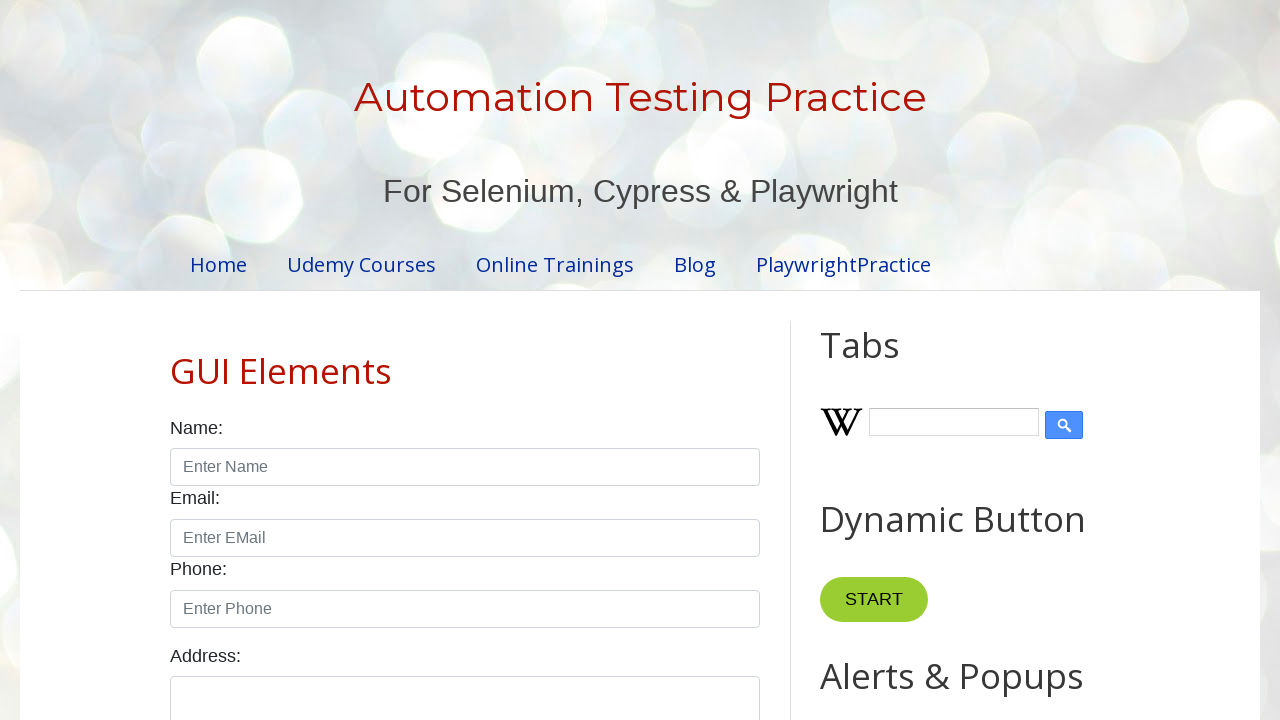

Filled name input field with 'John' on input#name
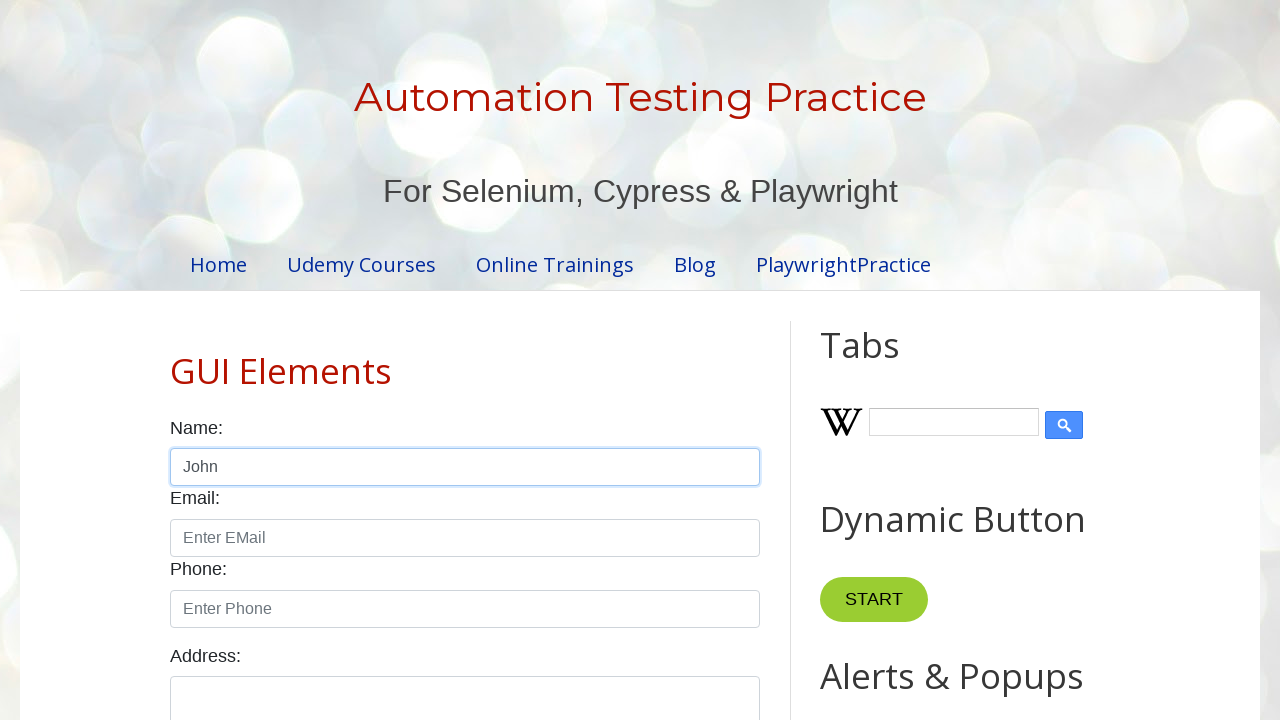

Clicked male radio button at (176, 360) on input#male
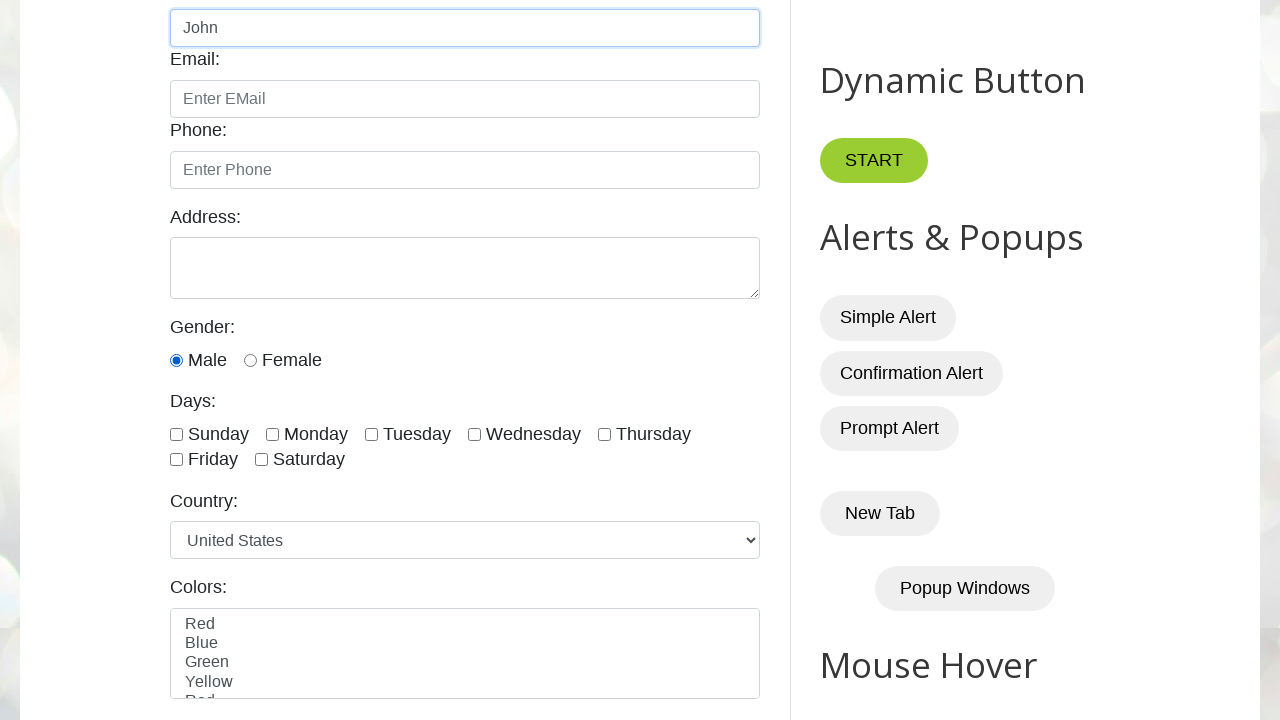

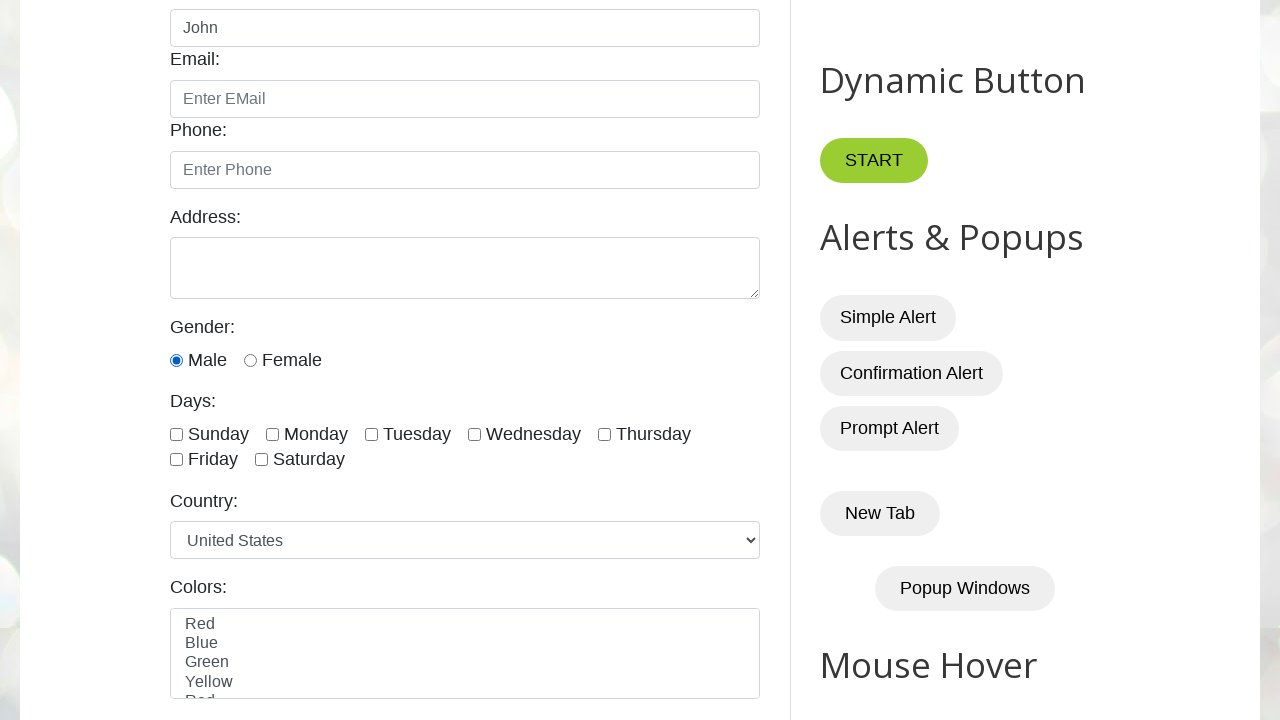